Tests that the clear completed button displays correct text after marking an item complete.

Starting URL: https://demo.playwright.dev/todomvc

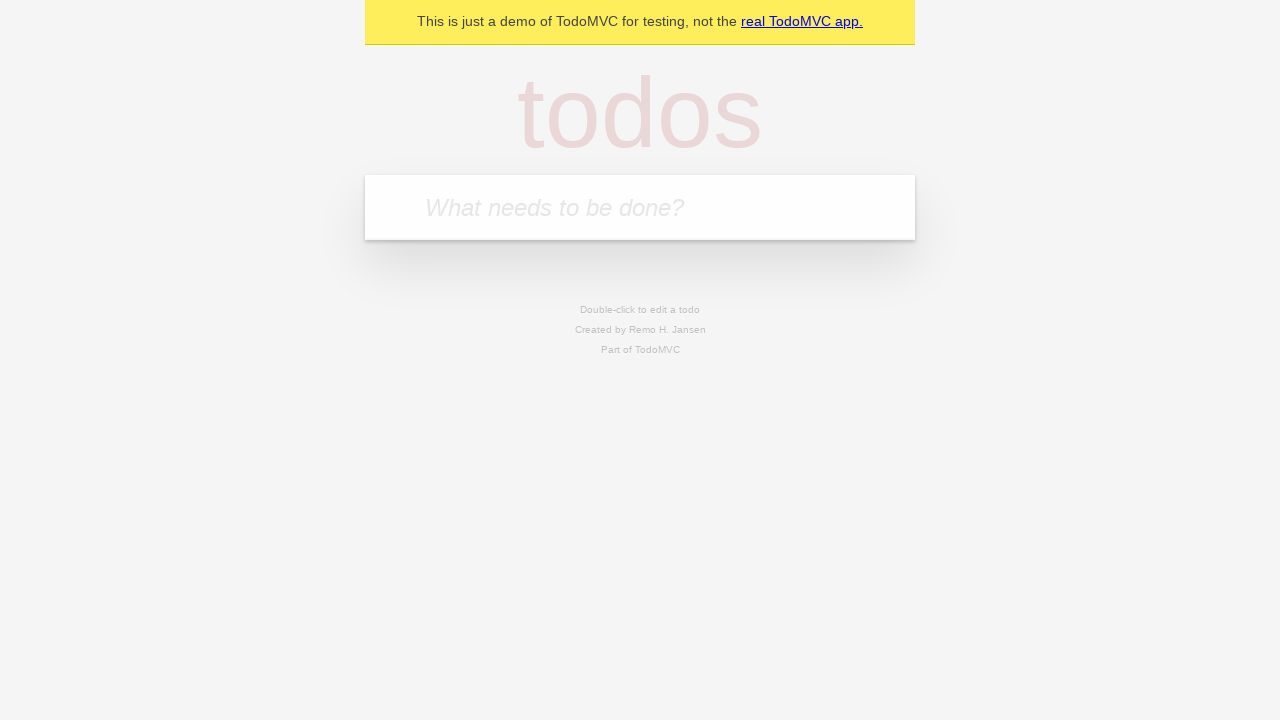

Filled new todo field with 'buy some cheese' on .new-todo
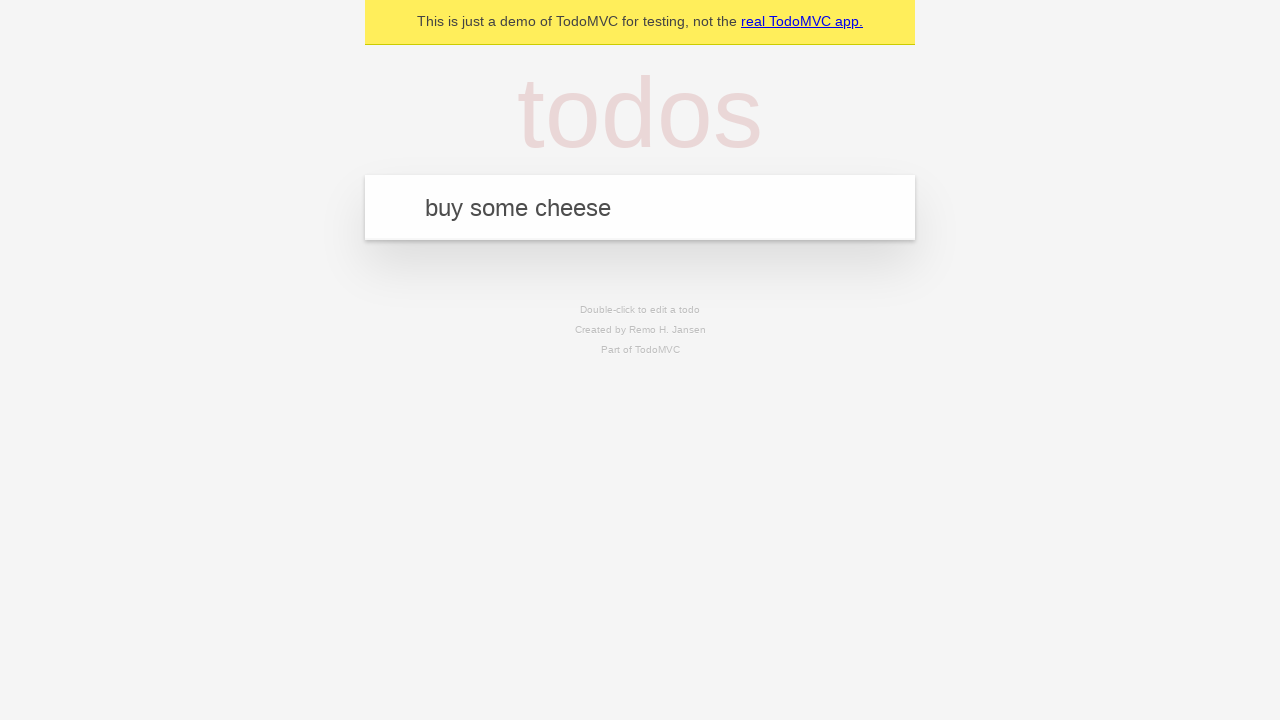

Pressed Enter to add first todo on .new-todo
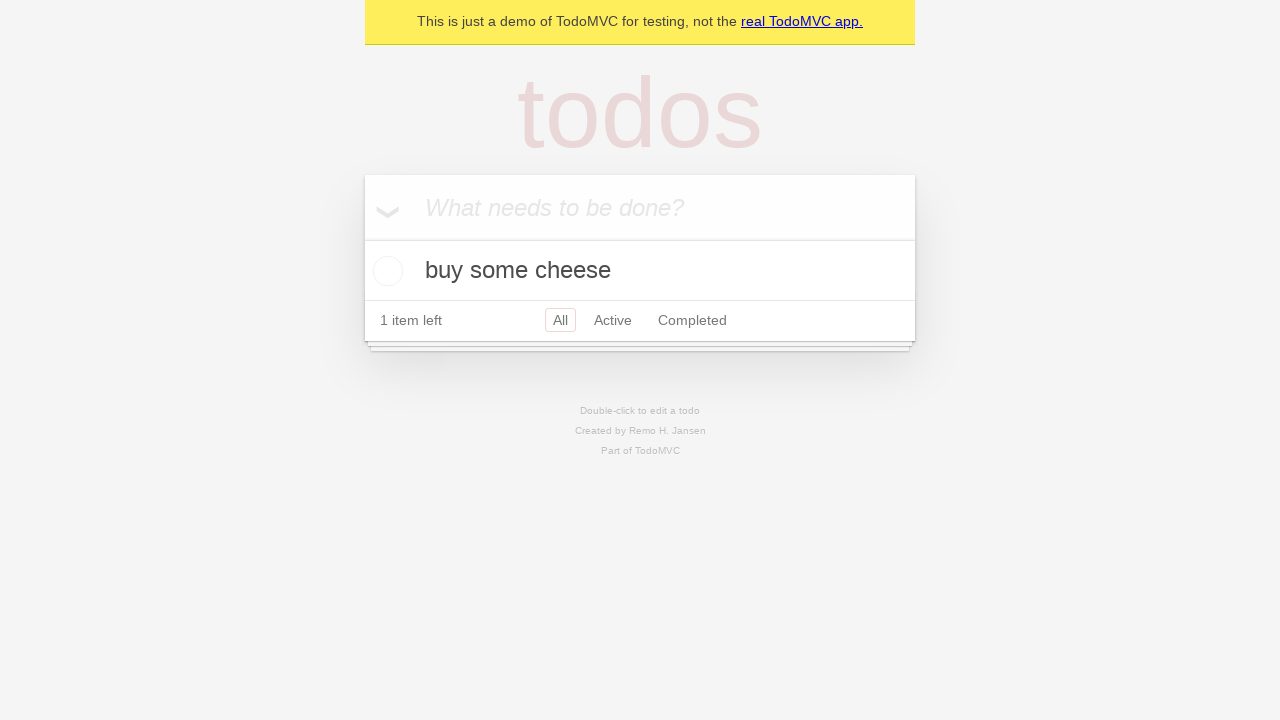

Filled new todo field with 'feed the cat' on .new-todo
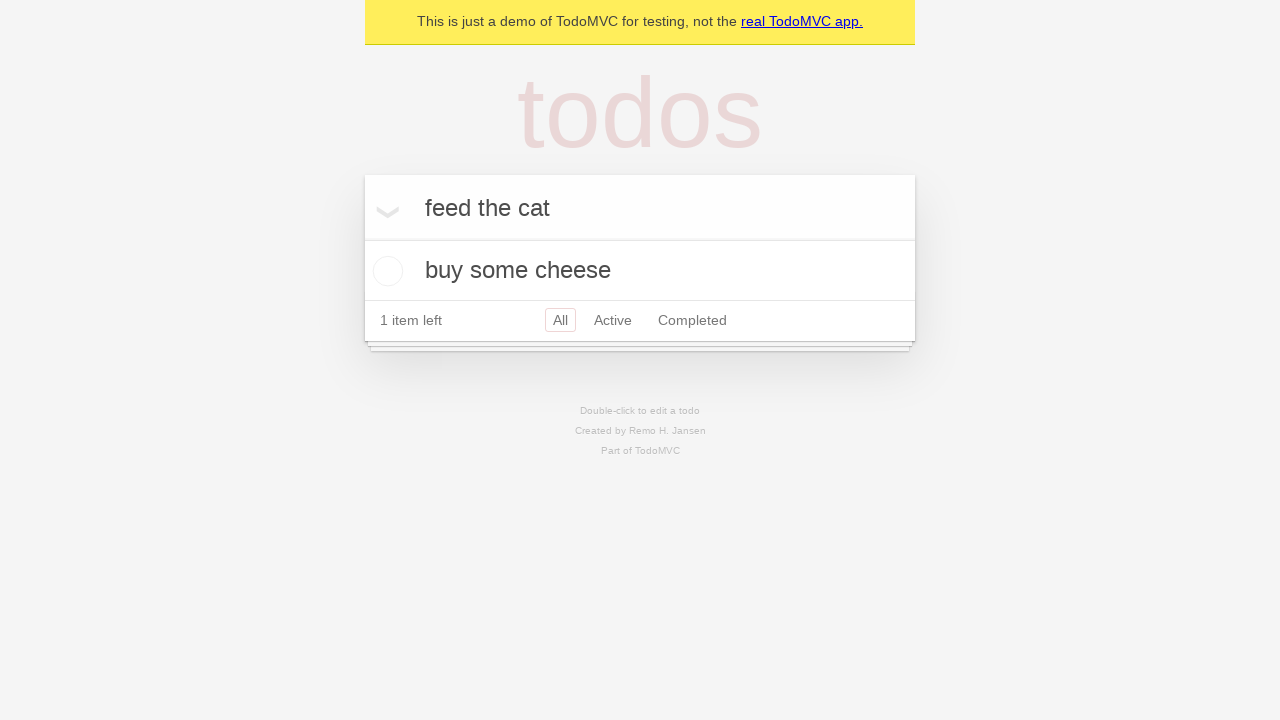

Pressed Enter to add second todo on .new-todo
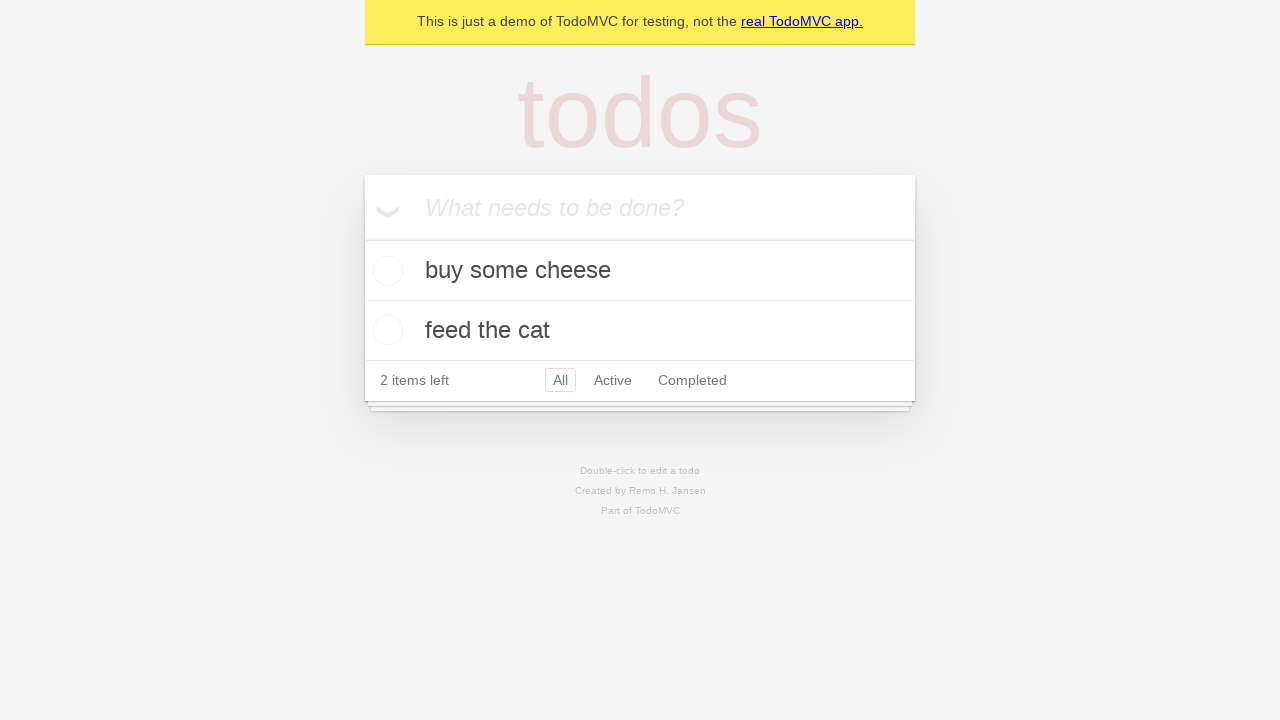

Filled new todo field with 'book a doctors appointment' on .new-todo
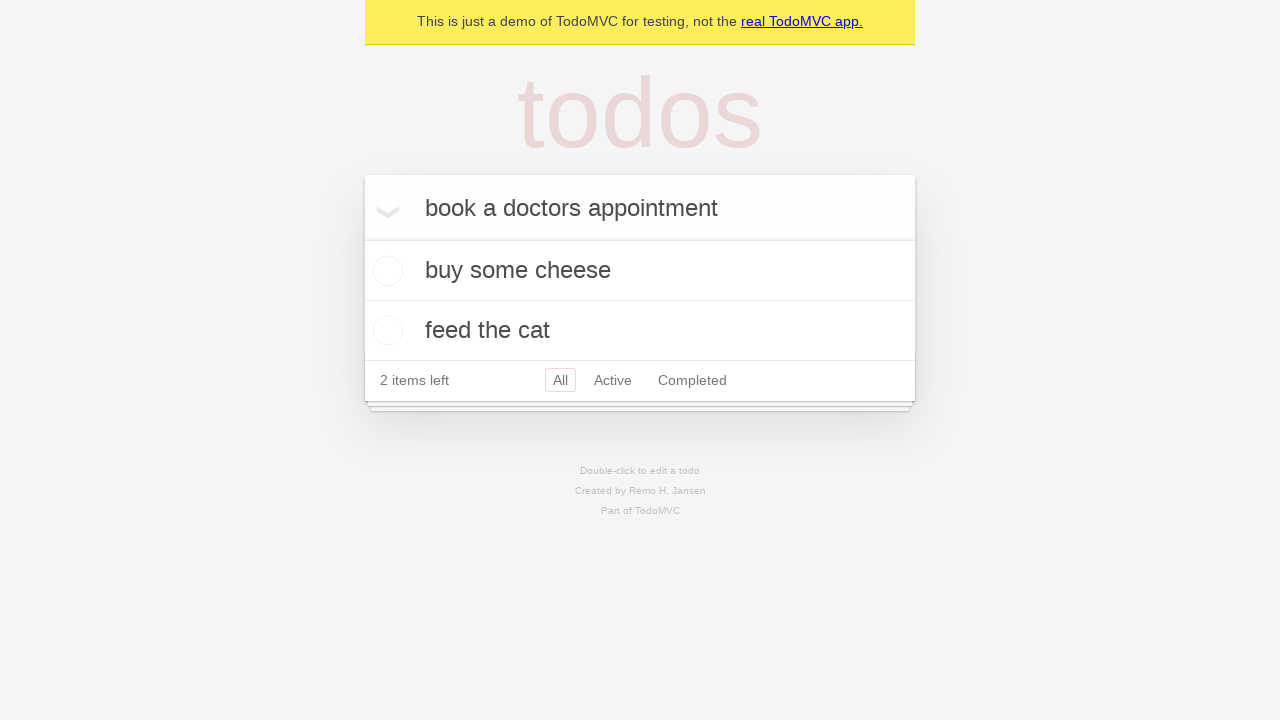

Pressed Enter to add third todo on .new-todo
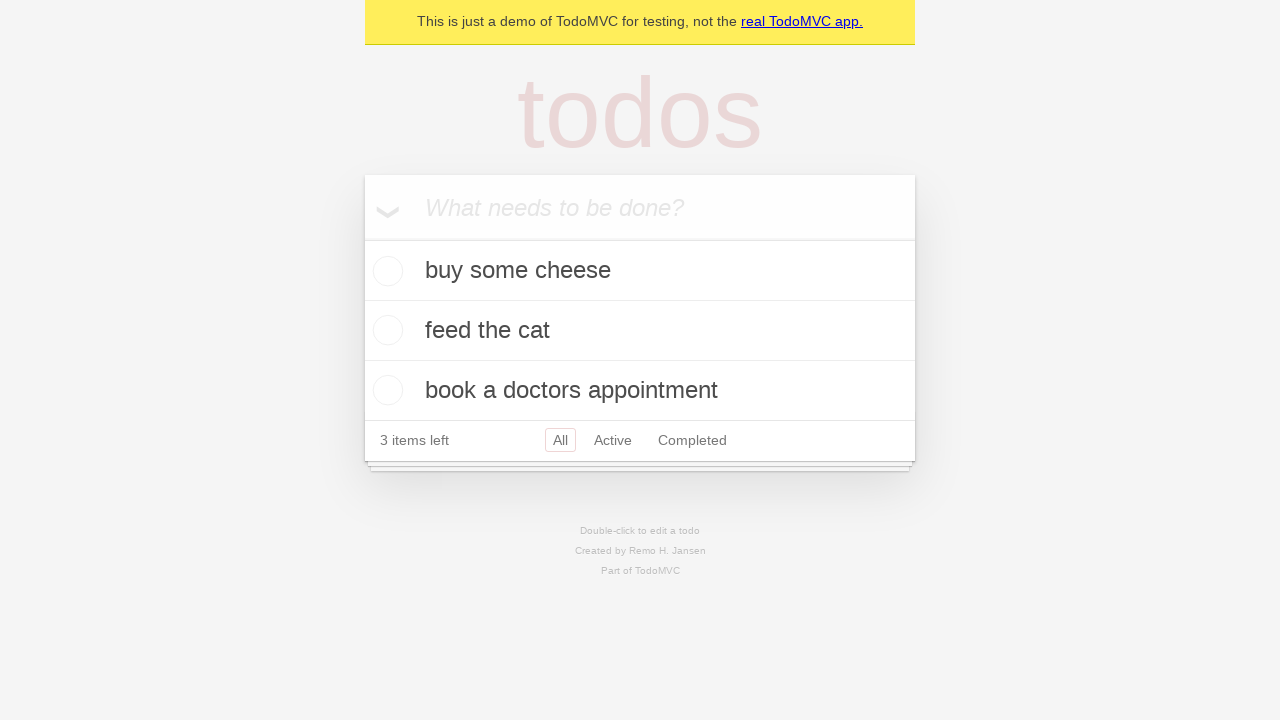

Marked first todo item as complete at (385, 271) on .todo-list li .toggle >> nth=0
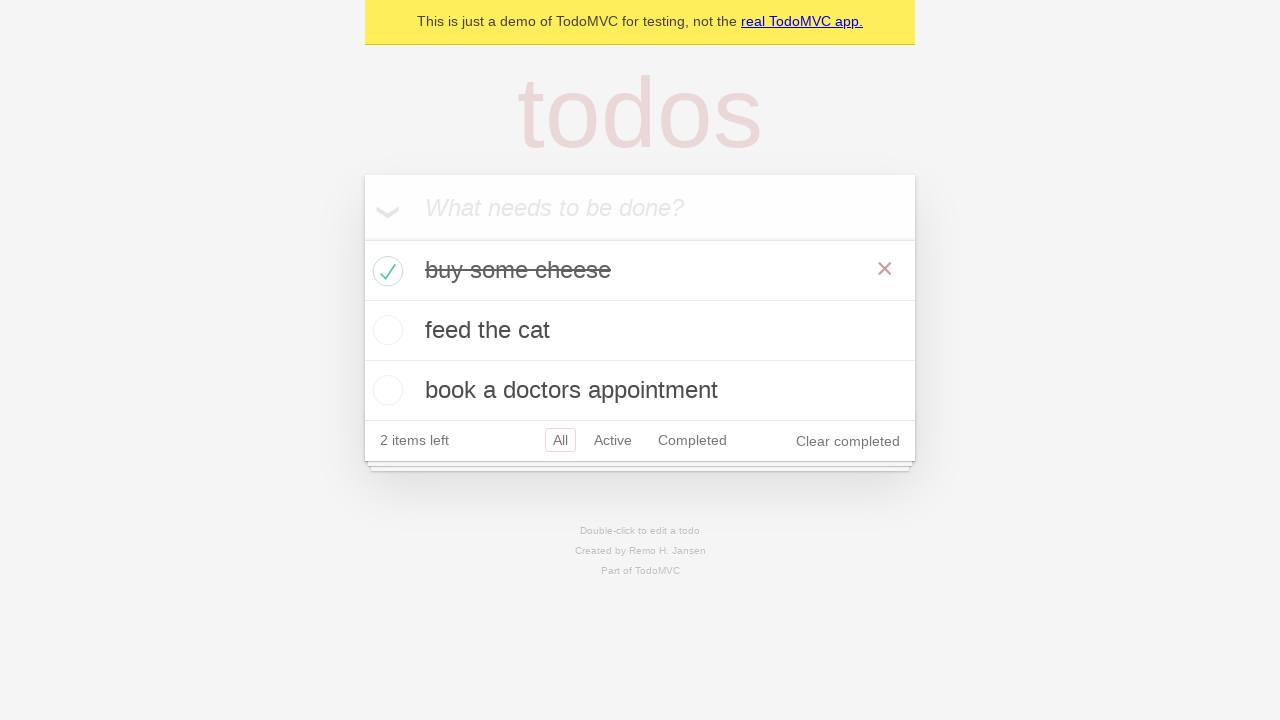

Clear completed button appeared
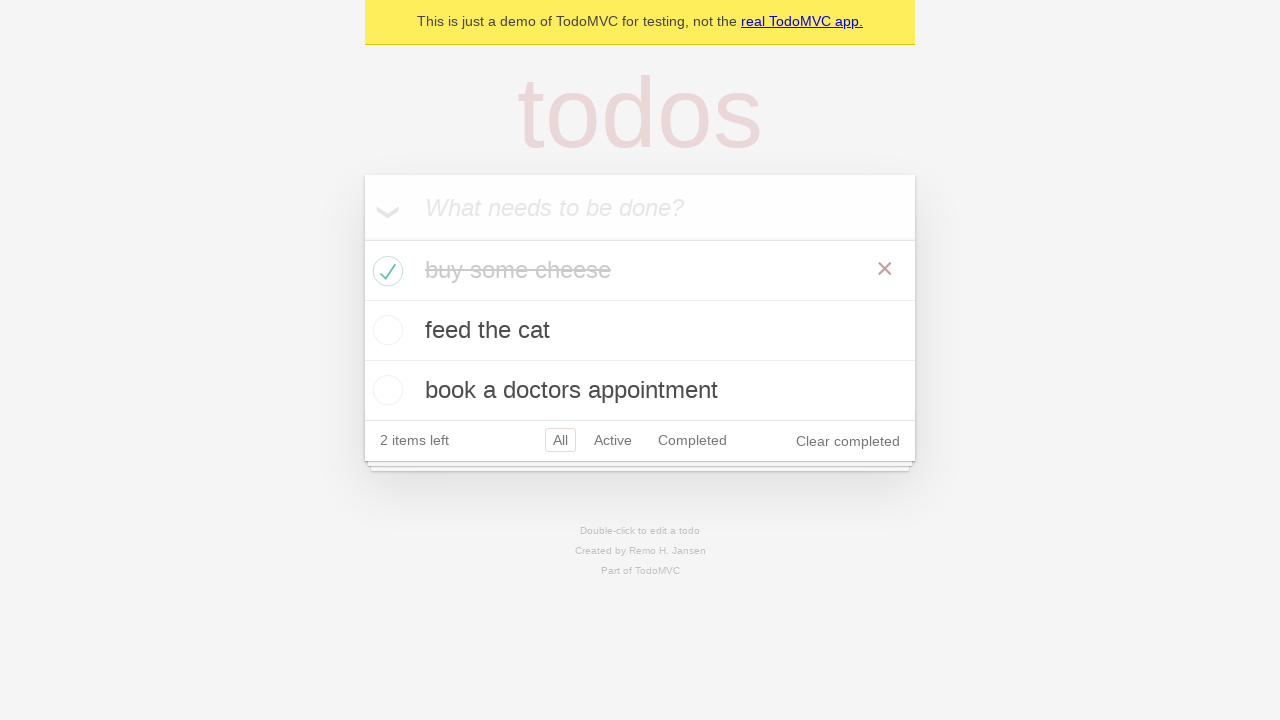

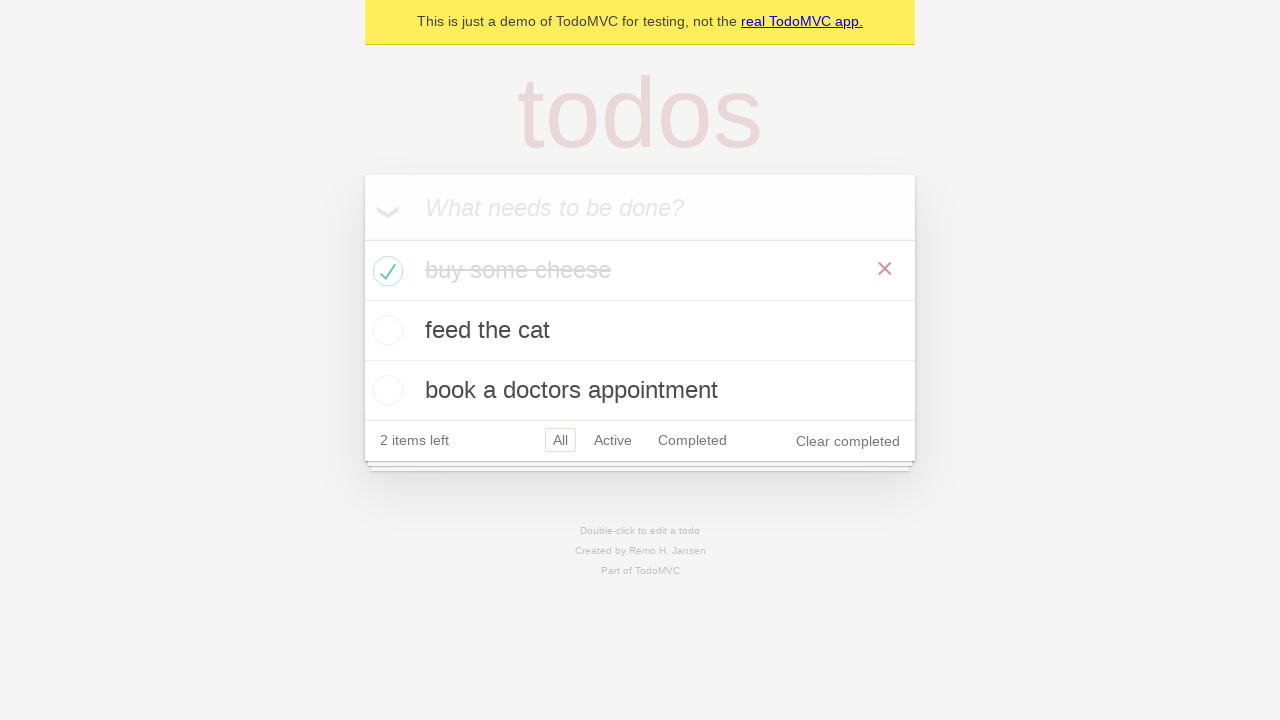